Tests that clicking the "Email" column header sorts the email values in ascending alphabetical order.

Starting URL: http://the-internet.herokuapp.com/tables

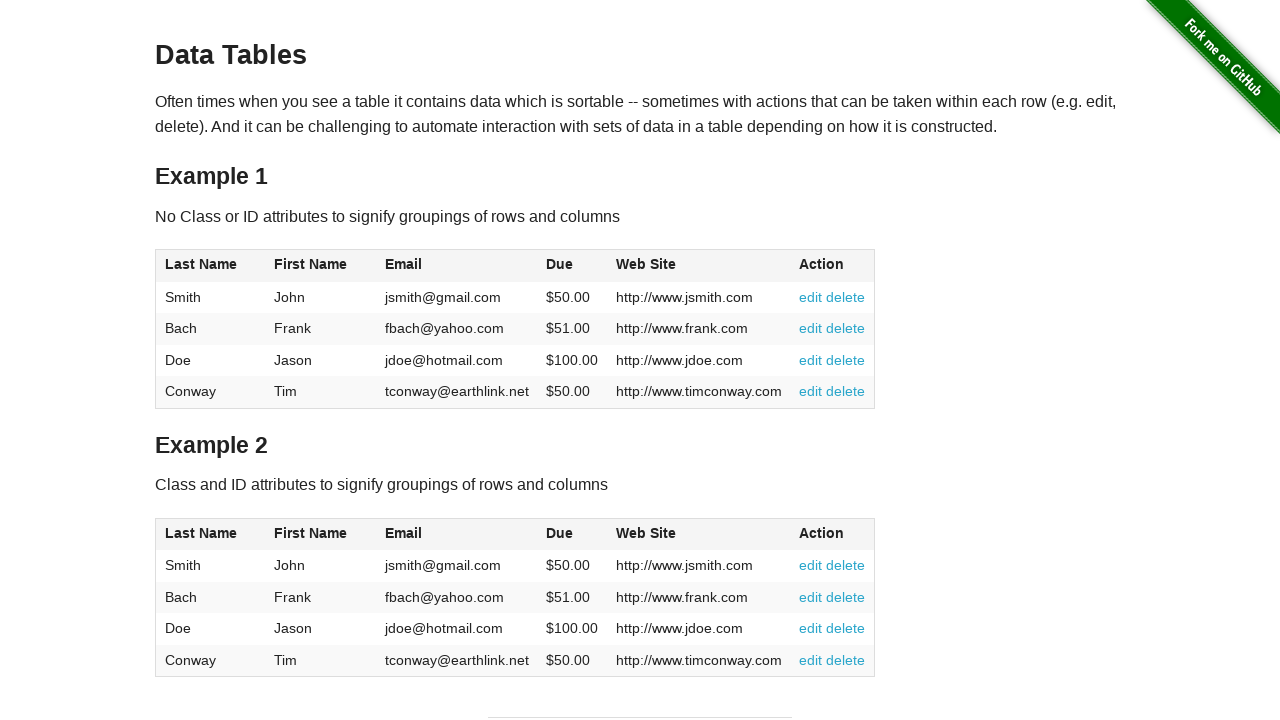

Clicked Email column header to sort ascending at (457, 266) on #table1 thead tr th:nth-of-type(3)
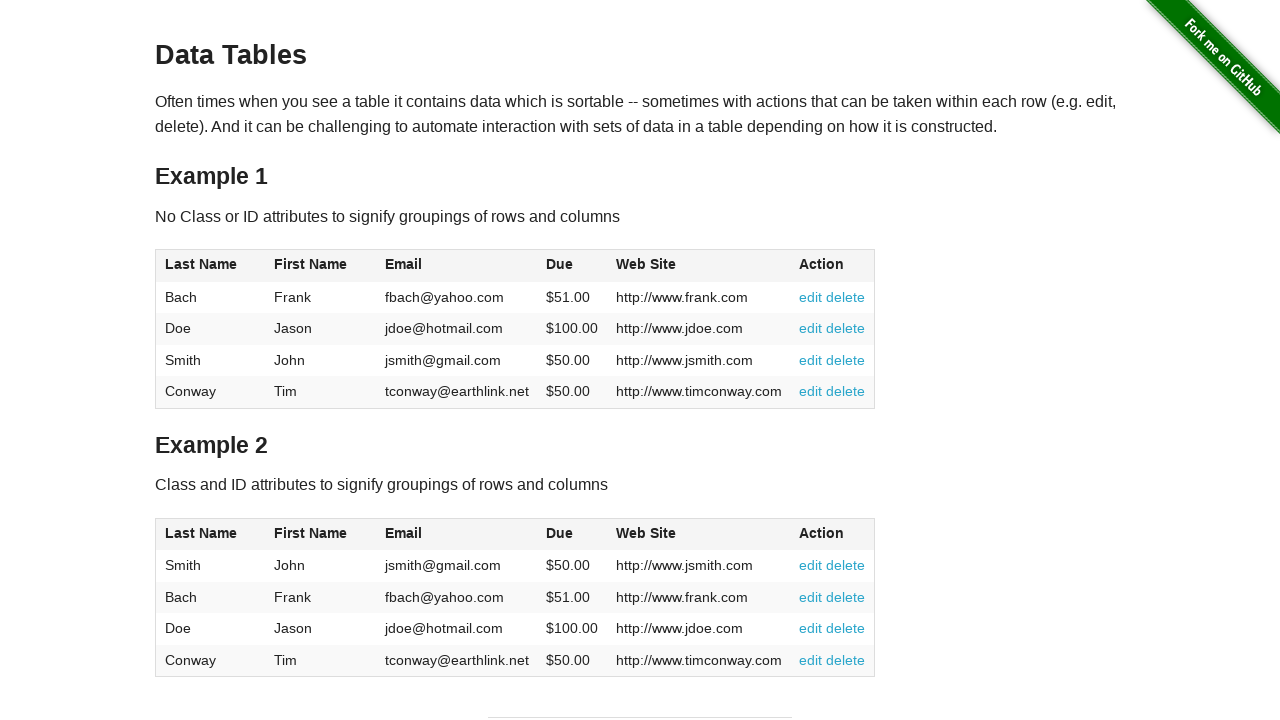

Table sorted by Email column in ascending alphabetical order
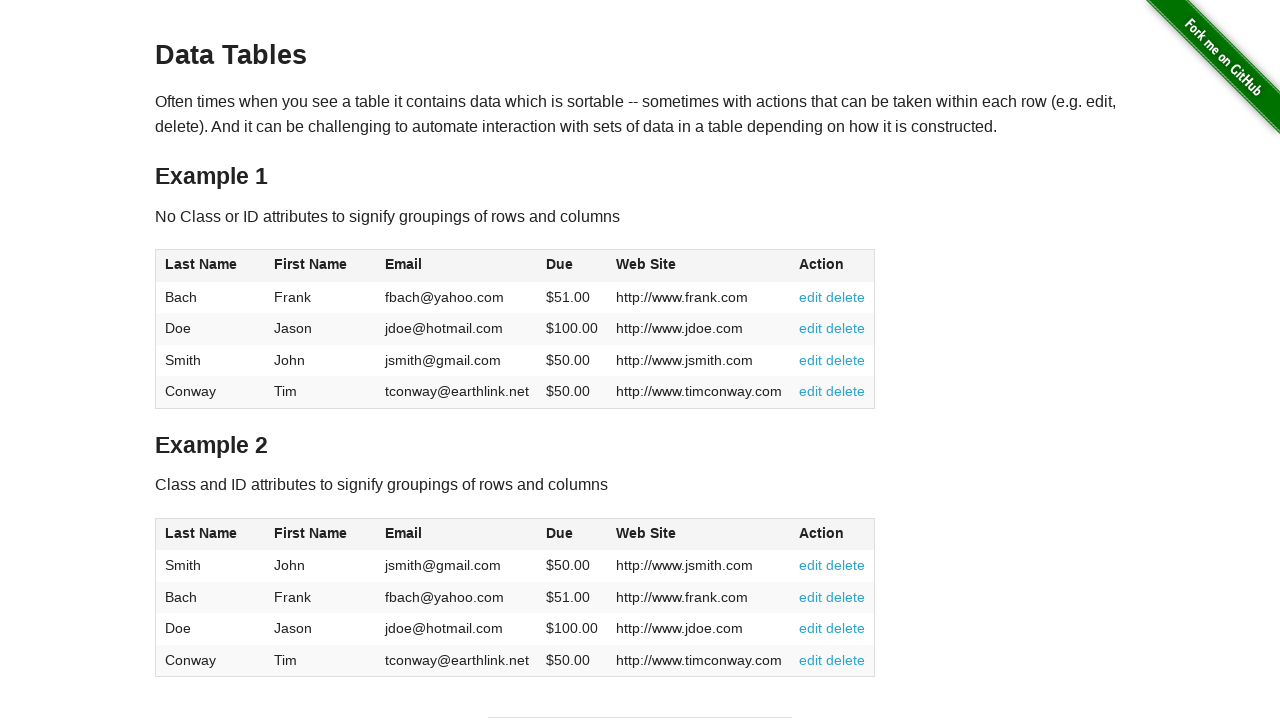

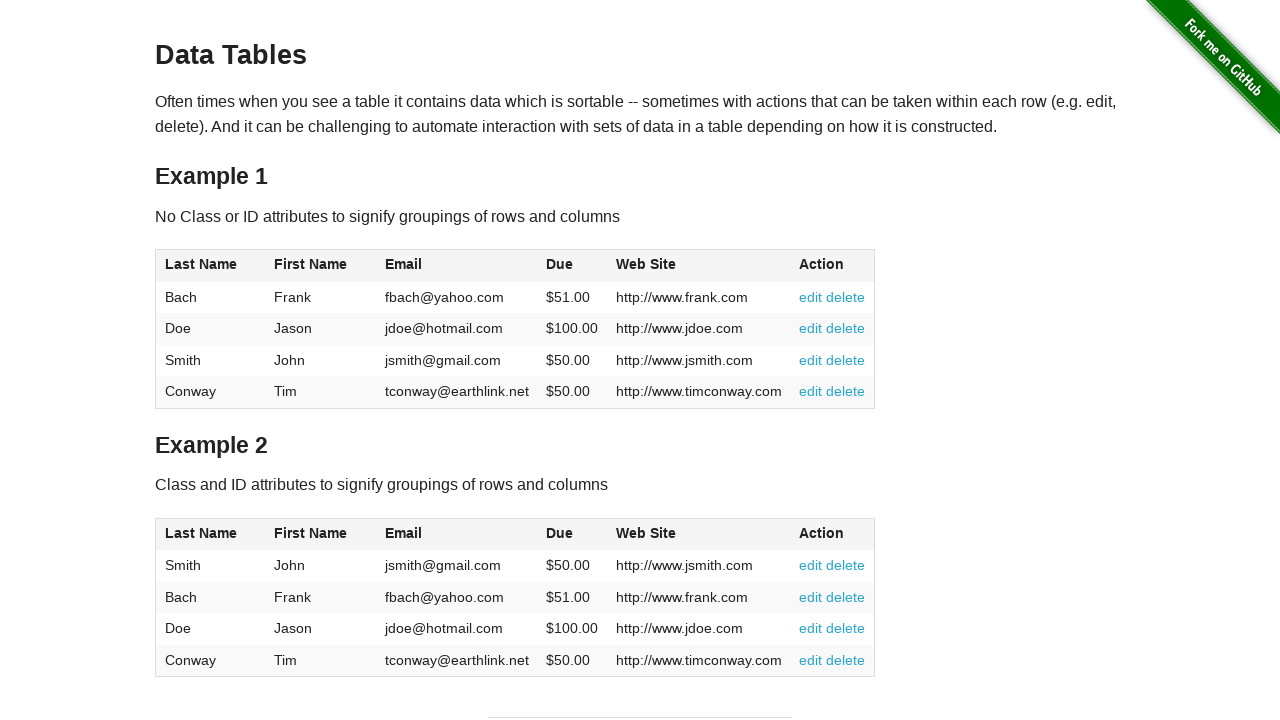